Tests input validation form by filling in first name, last name, age, and notes fields, then submitting the form and verifying the submitted data is displayed.

Starting URL: https://testpages.eviltester.com/styled/validation/input-validation.html

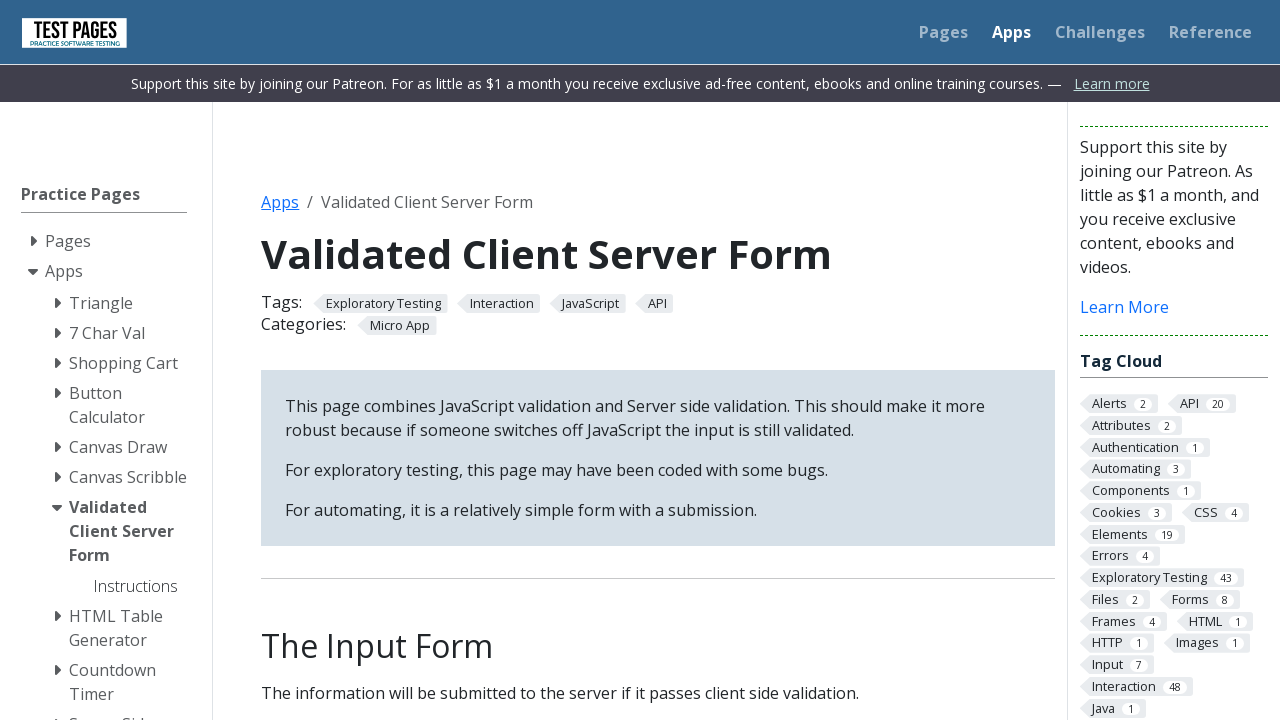

Filled first name field with 'Captain' on internal:label="First name:"i
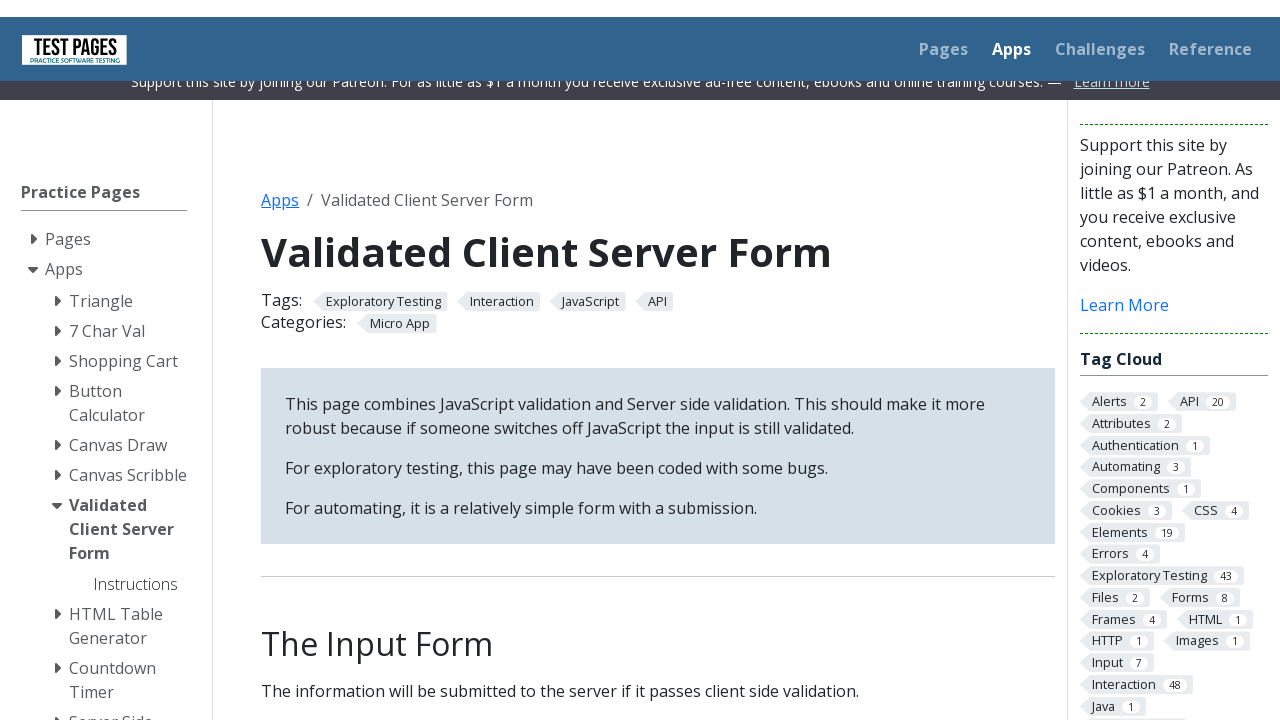

Filled last name field with 'Jack Sparrow' on internal:label="Last name:"i
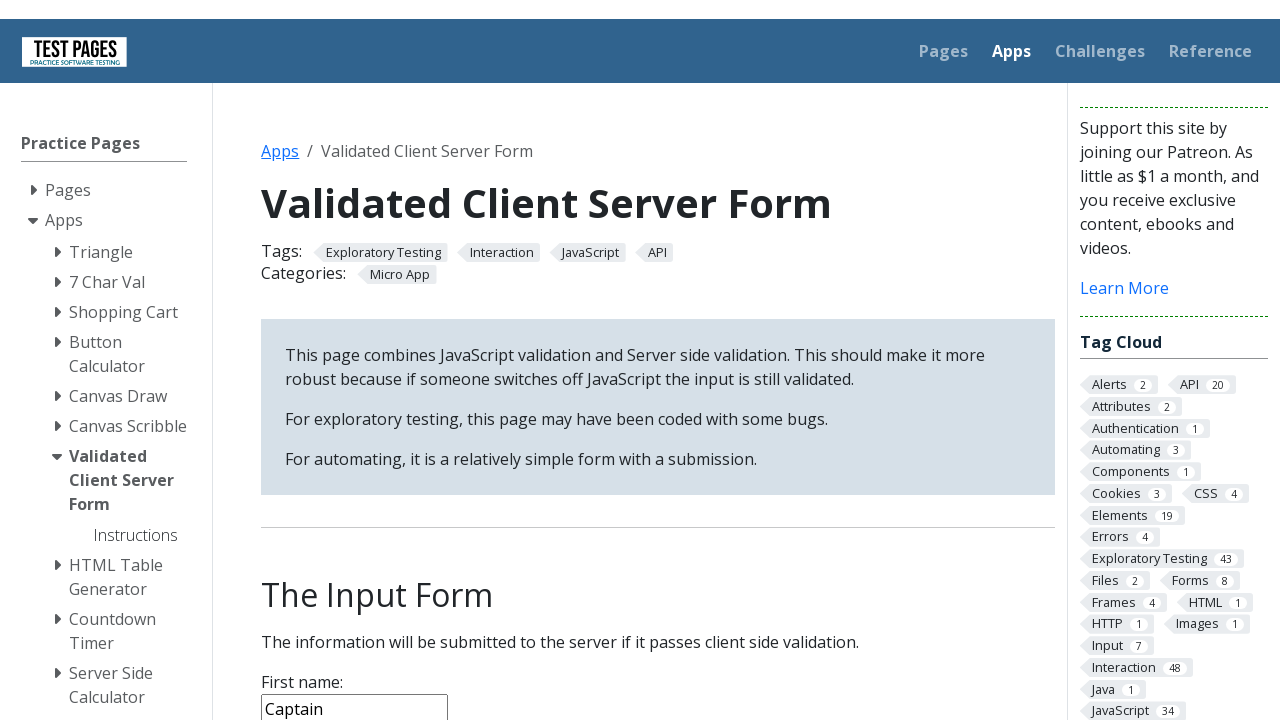

Filled age field with '20' on internal:label="Age:"i
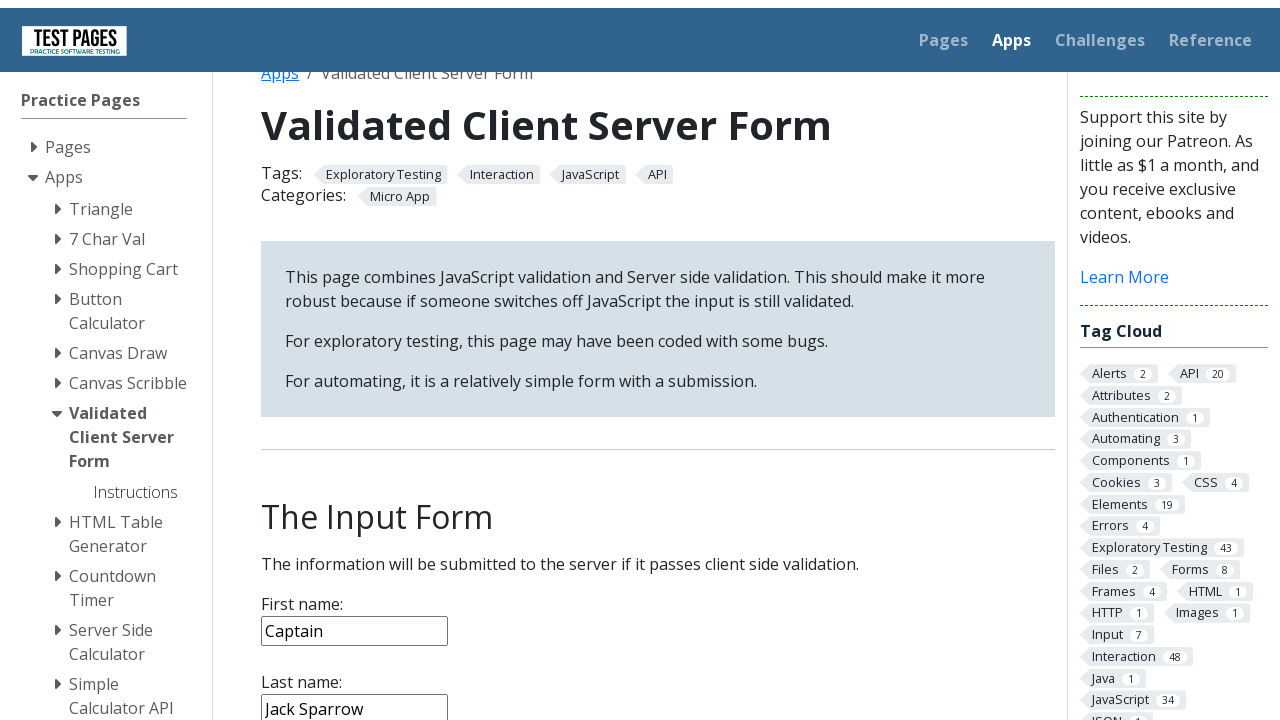

Filled notes field with 'Aye! Aye! Captain!' on internal:label="Notes:"i
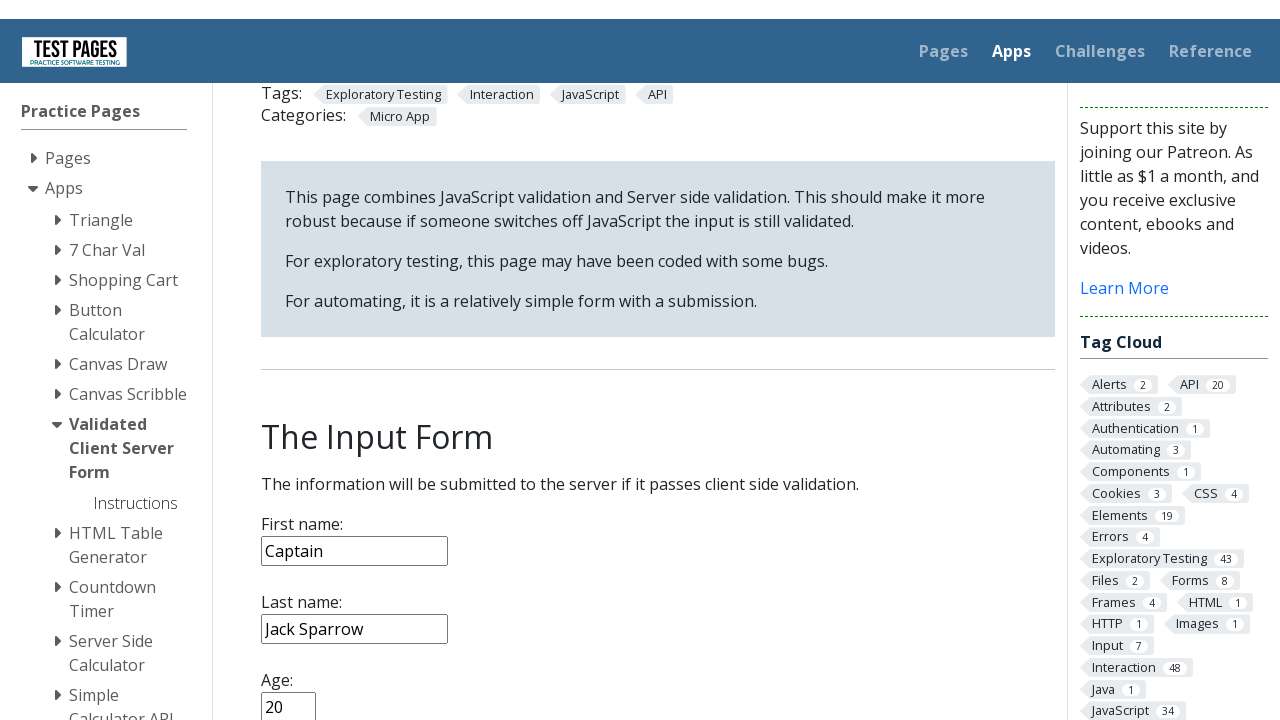

Clicked Submit button to submit the form at (296, 368) on internal:role=button[name="Submit"i]
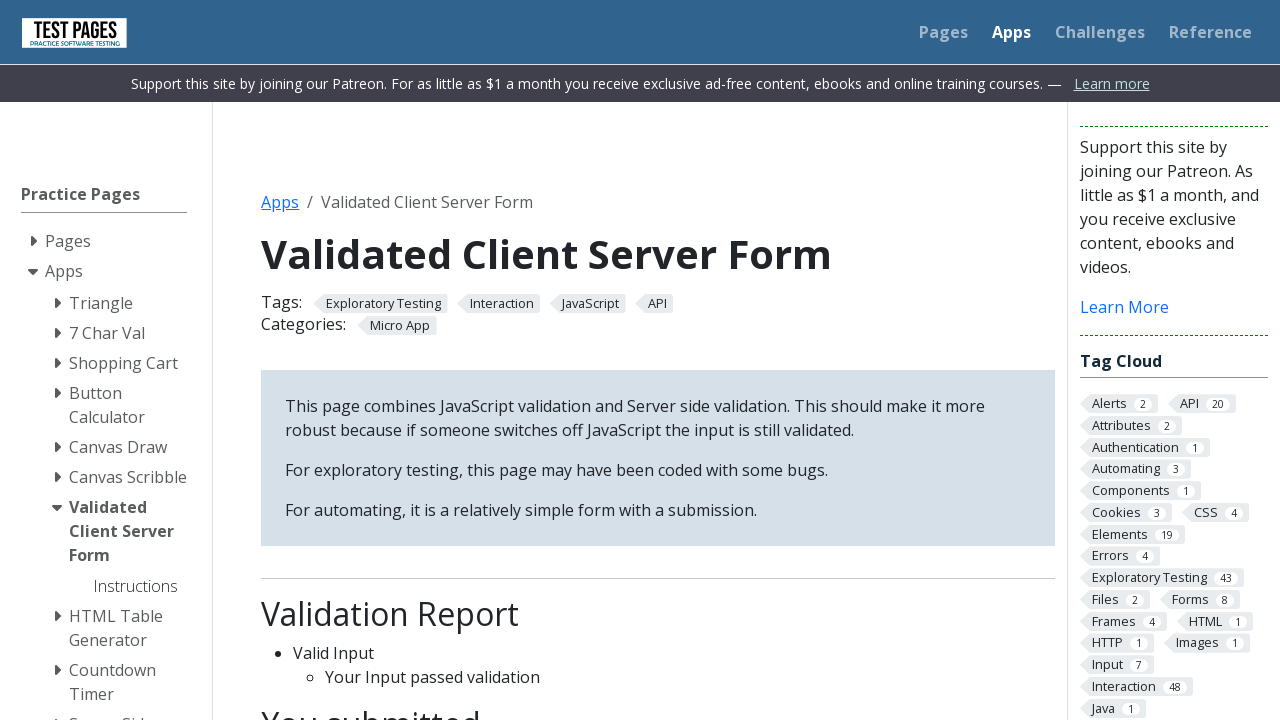

Verified submitted data is displayed in list items
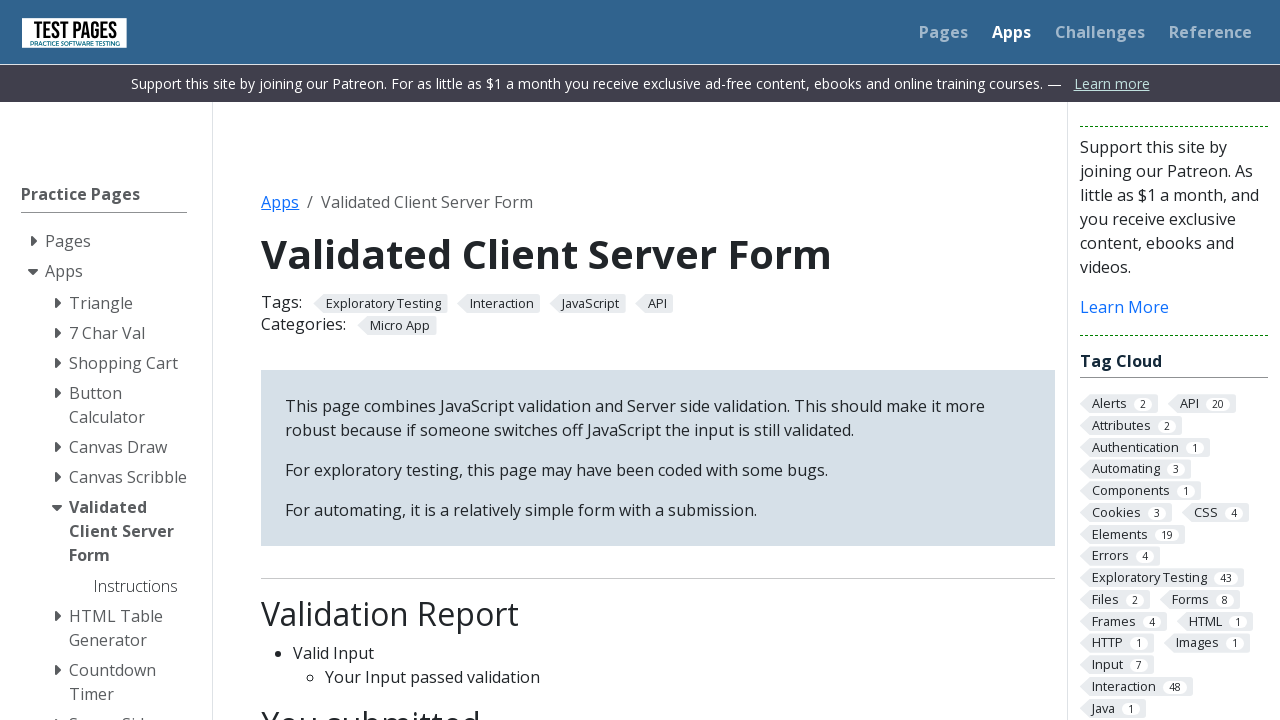

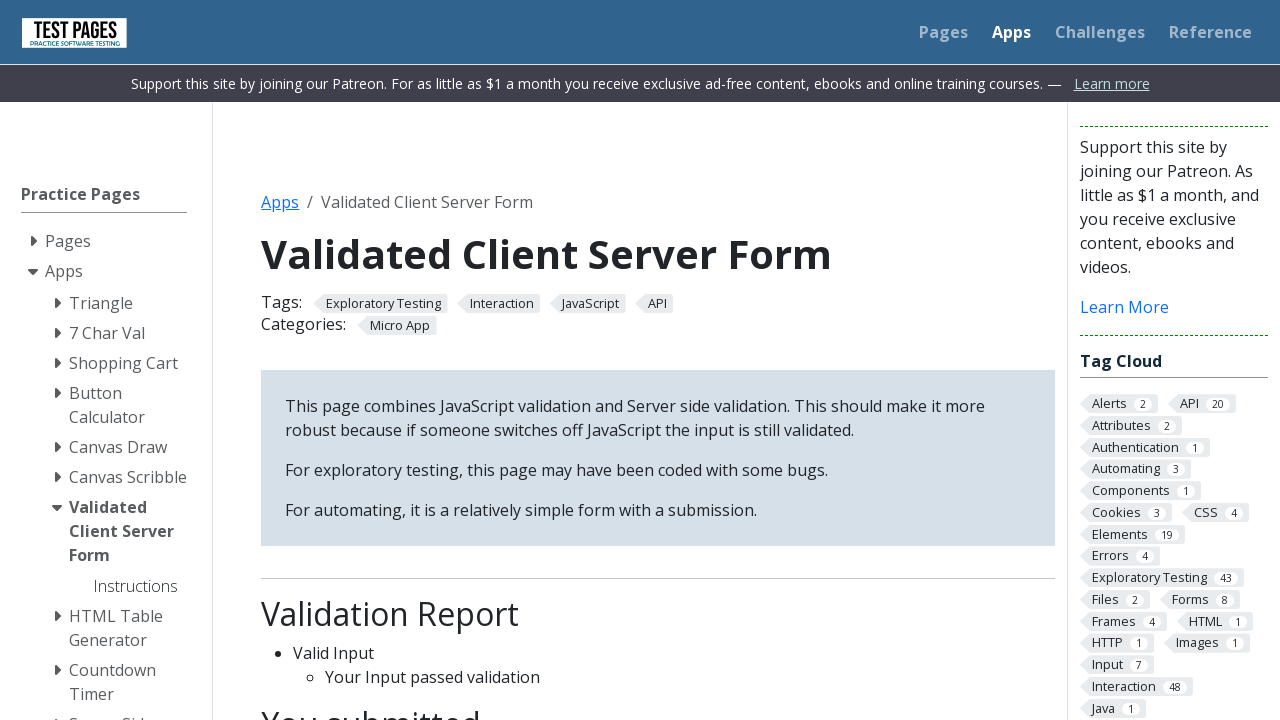